Tests various UI interactions including visibility assertions, popup/dialog handling, mouse hover functionality, and iframe element interactions on a practice automation page.

Starting URL: https://rahulshettyacademy.com/AutomationPractice/

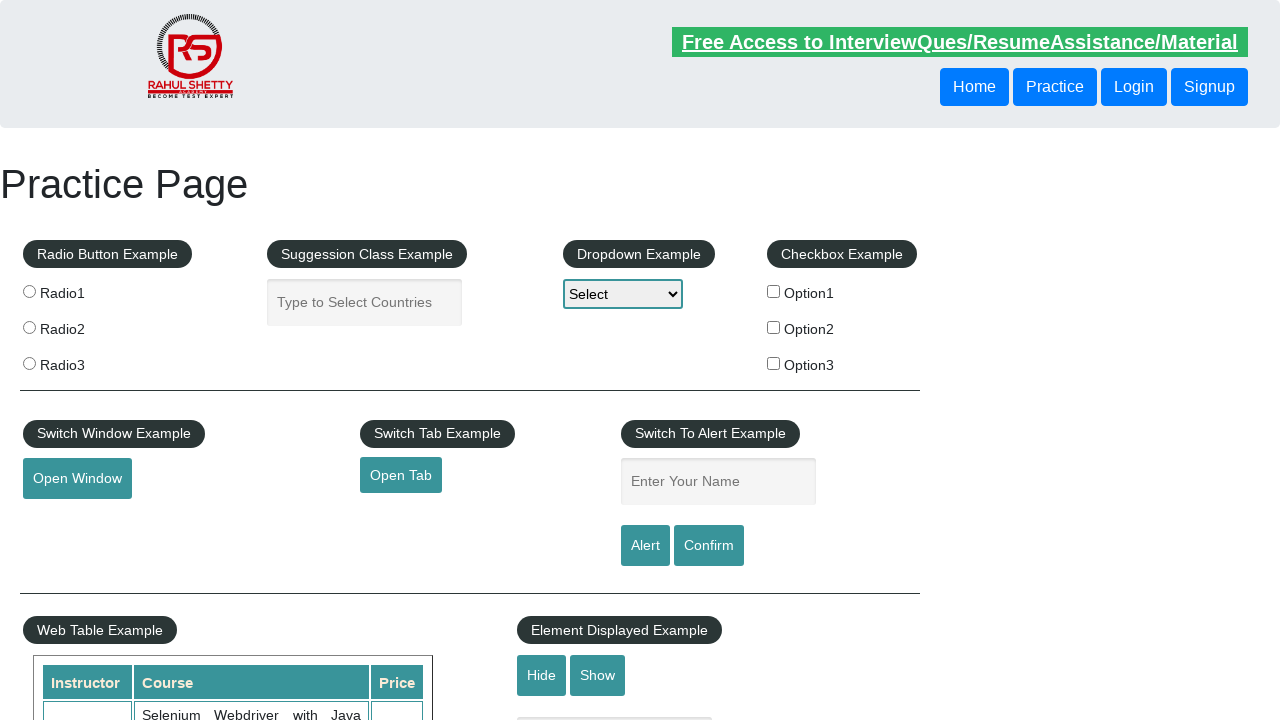

Text box is visible on page load
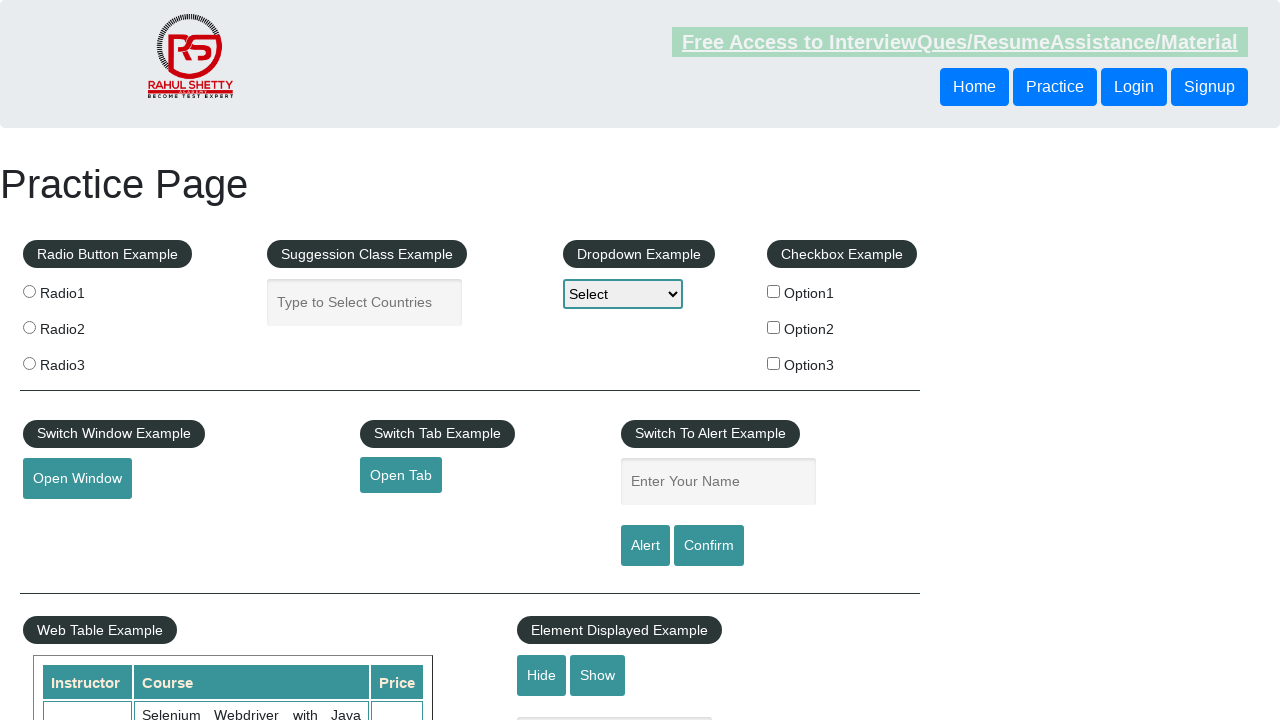

Clicked hide button to hide text box at (542, 675) on #hide-textbox
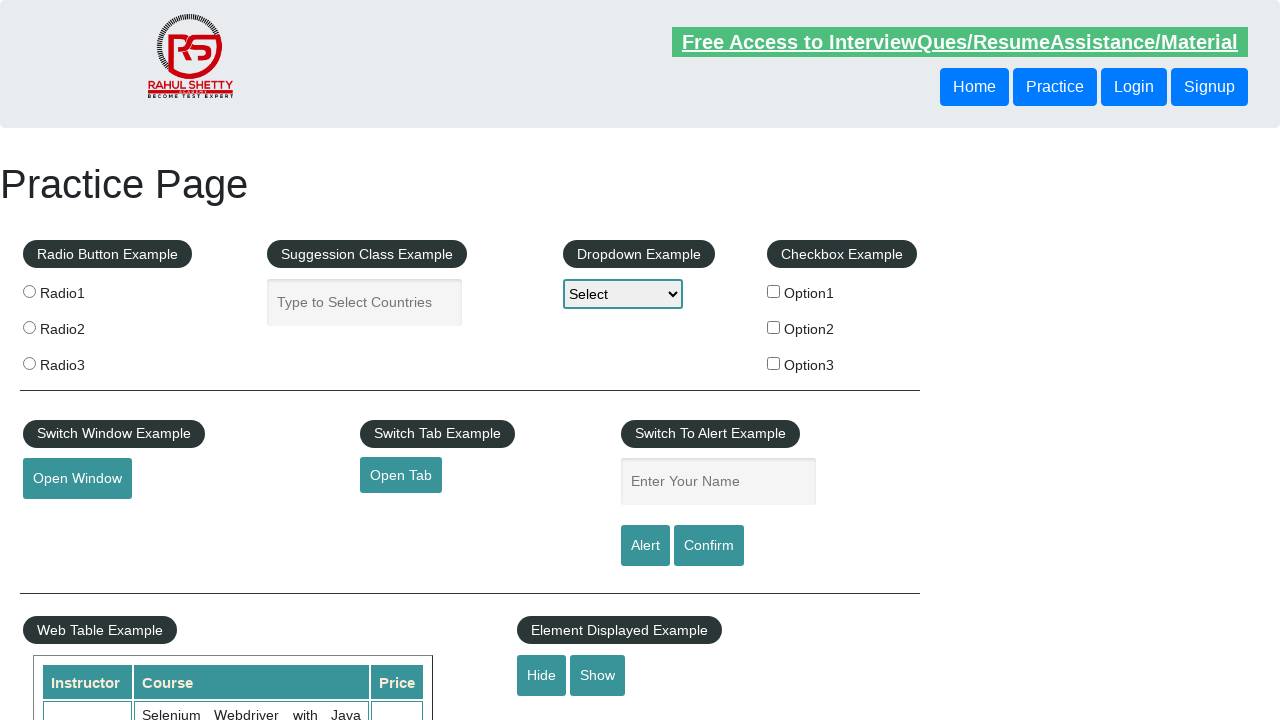

Text box is now hidden after clicking hide button
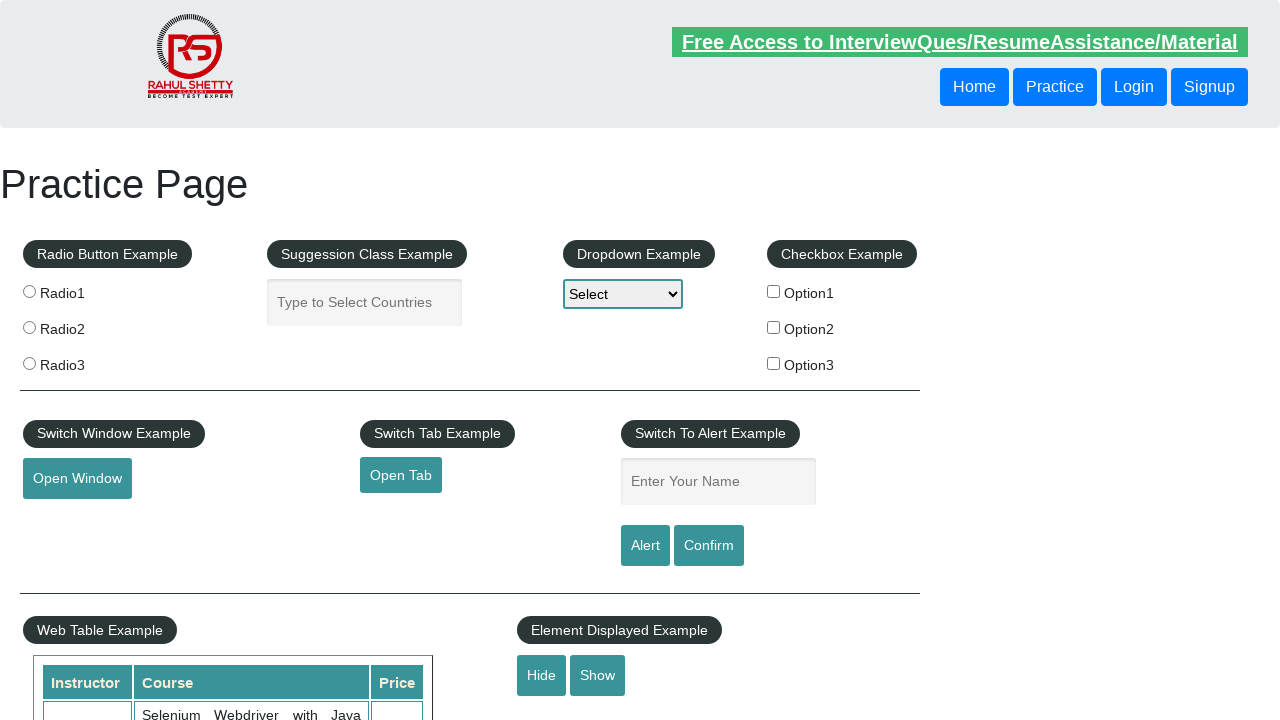

Set up dialog handler to accept popups
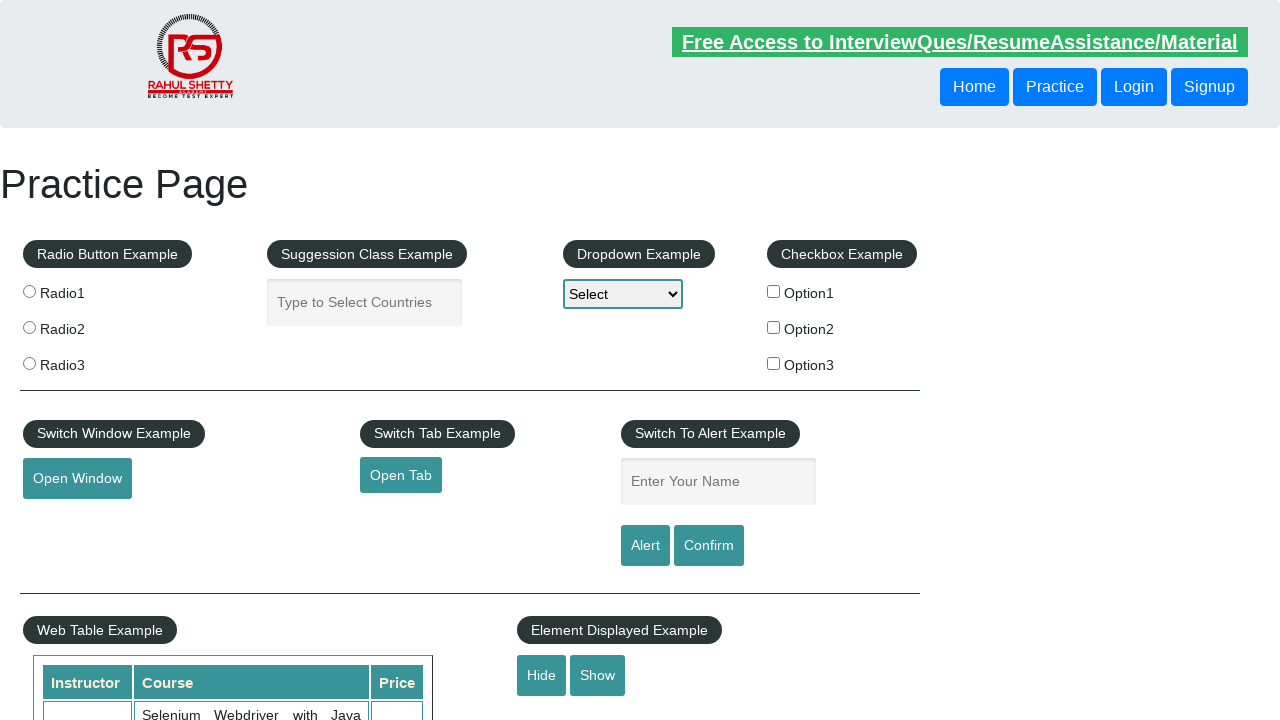

Clicked confirm button to trigger popup dialog at (709, 546) on #confirmbtn
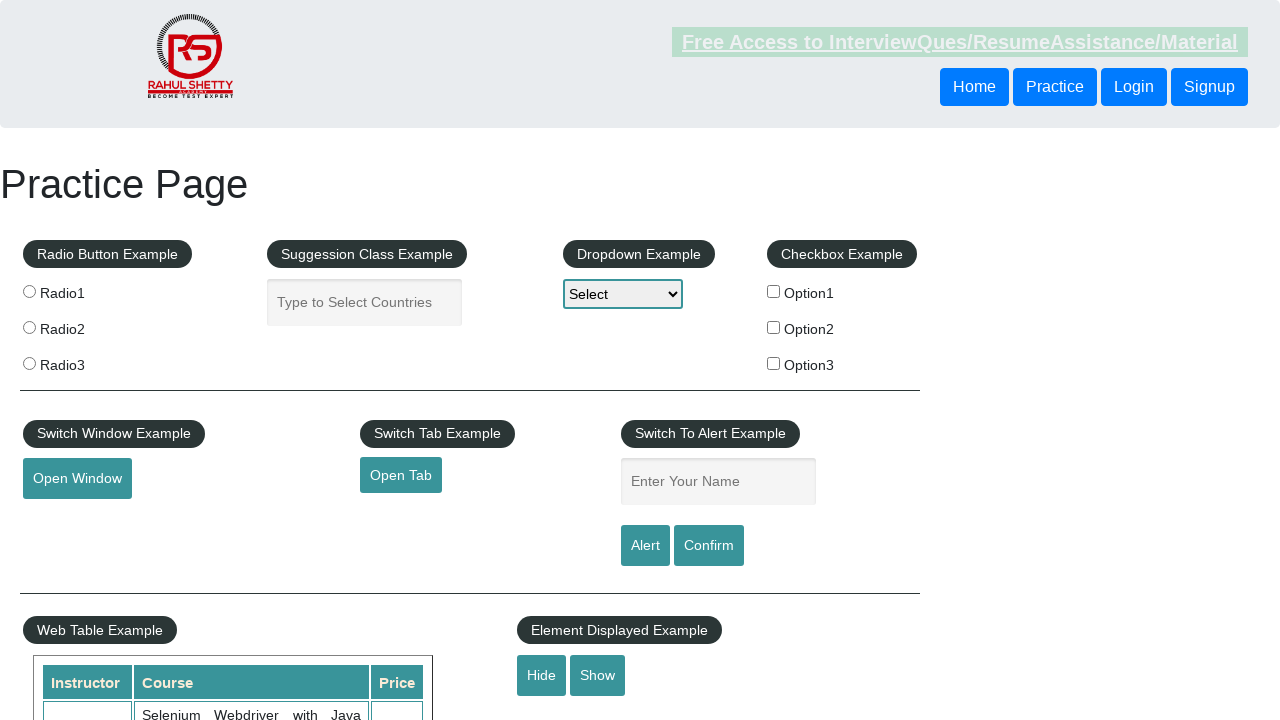

Hovered over mouse hover element to reveal submenu at (83, 361) on #mousehover
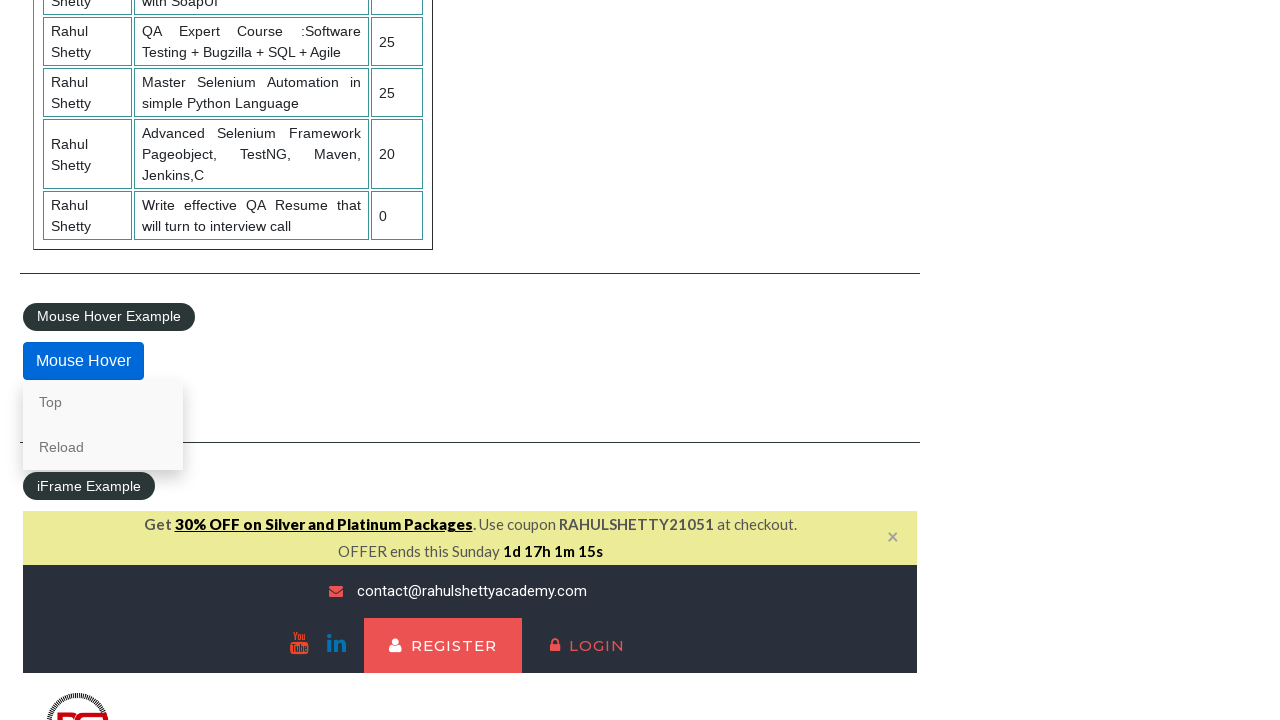

Located iframe with courses content
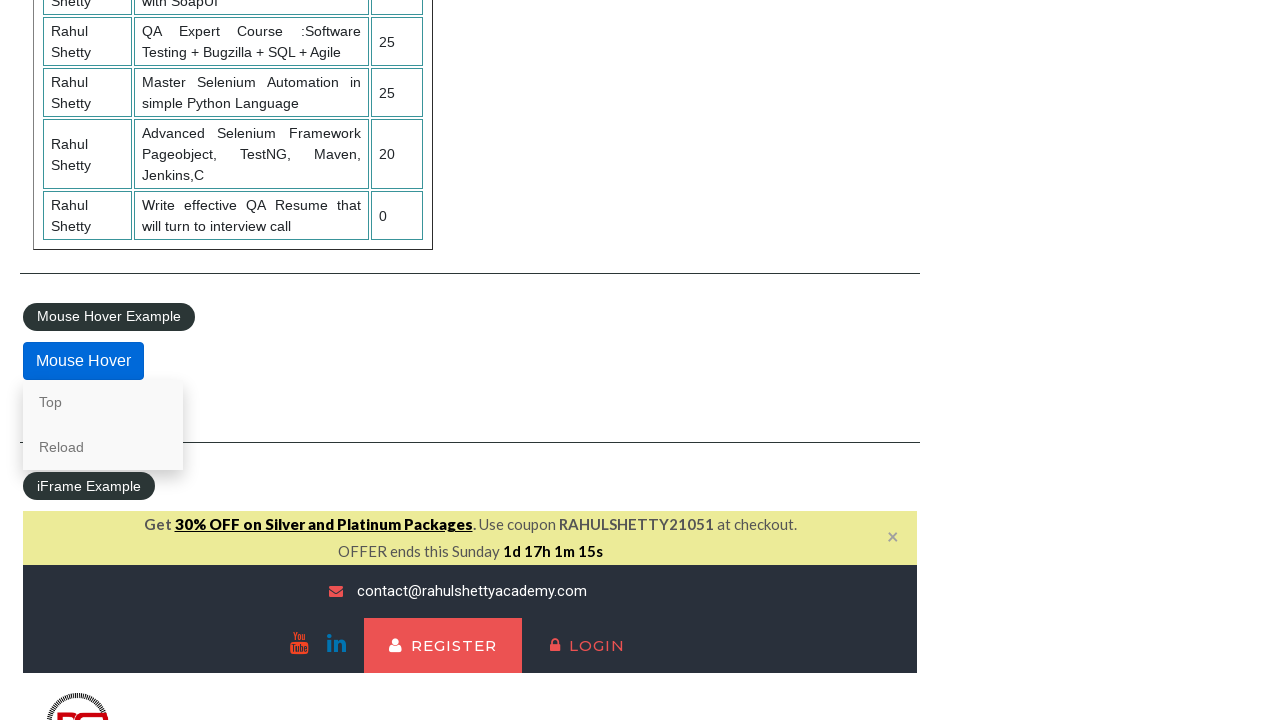

Clicked lifetime access link in iframe at (307, 360) on #courses-iframe >> internal:control=enter-frame >> li a[href*="lifetime-access"]
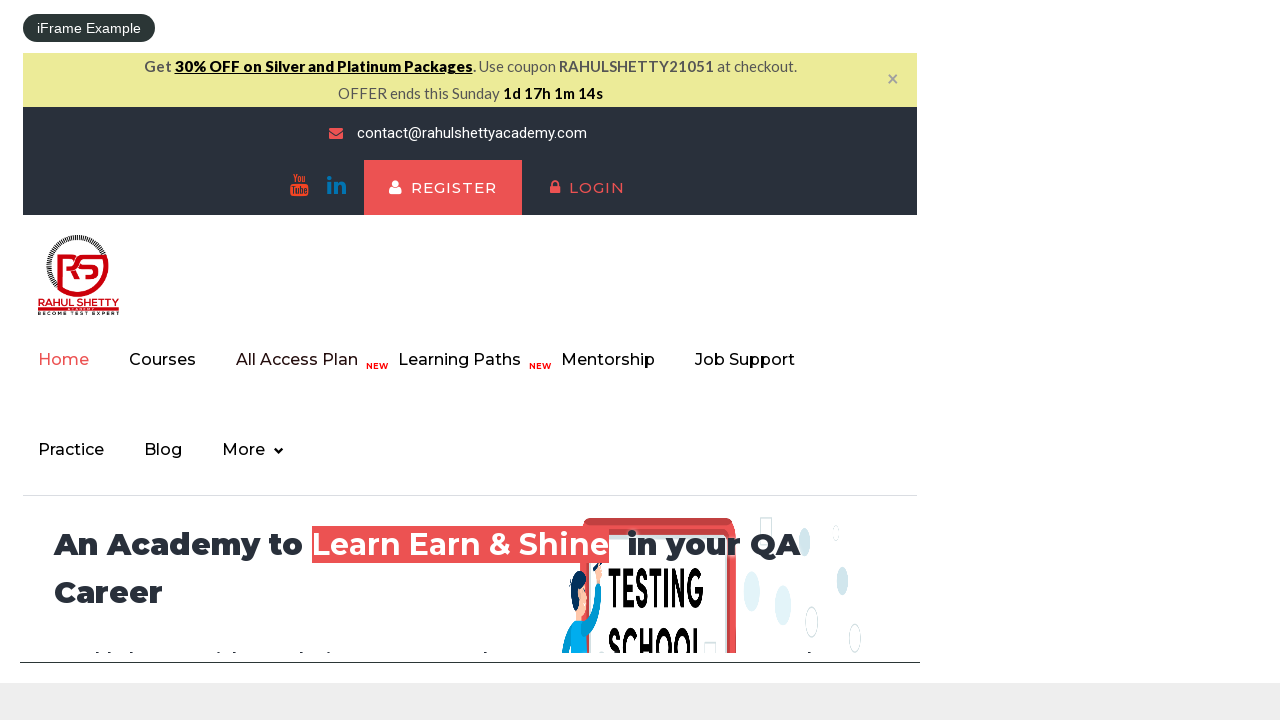

Retrieved 'Happy Subscribers' text content from iframe element
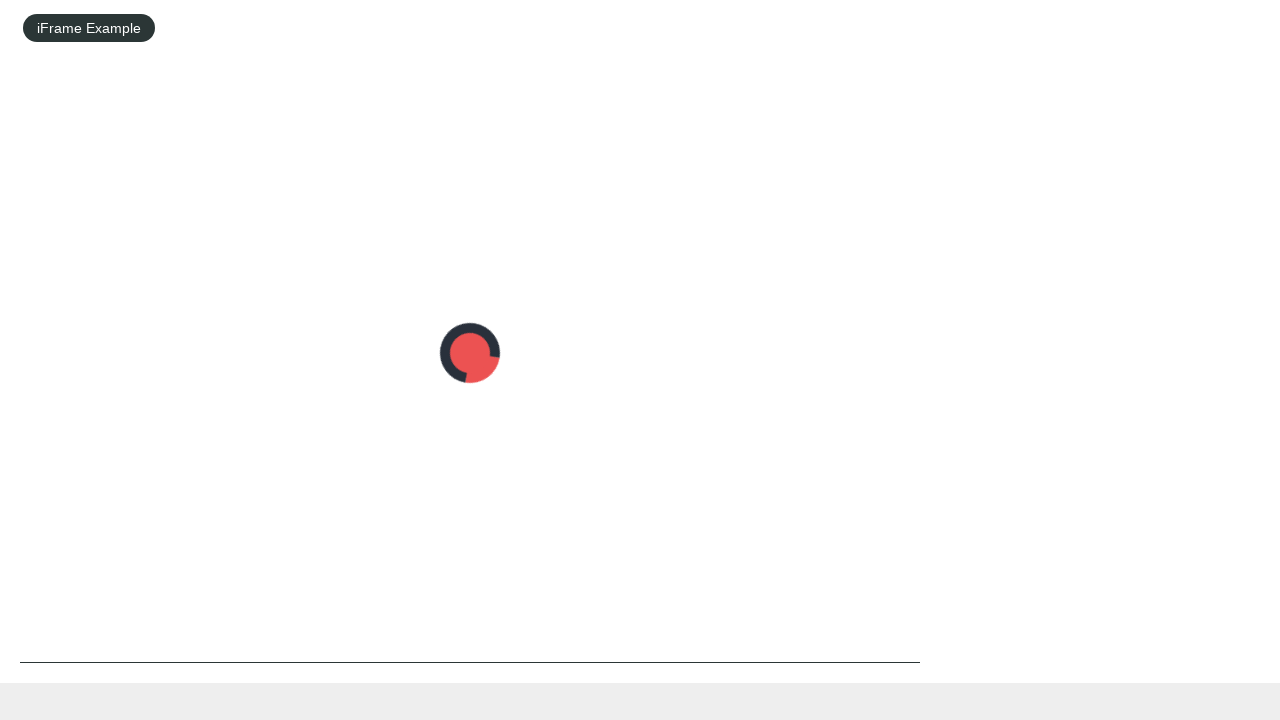

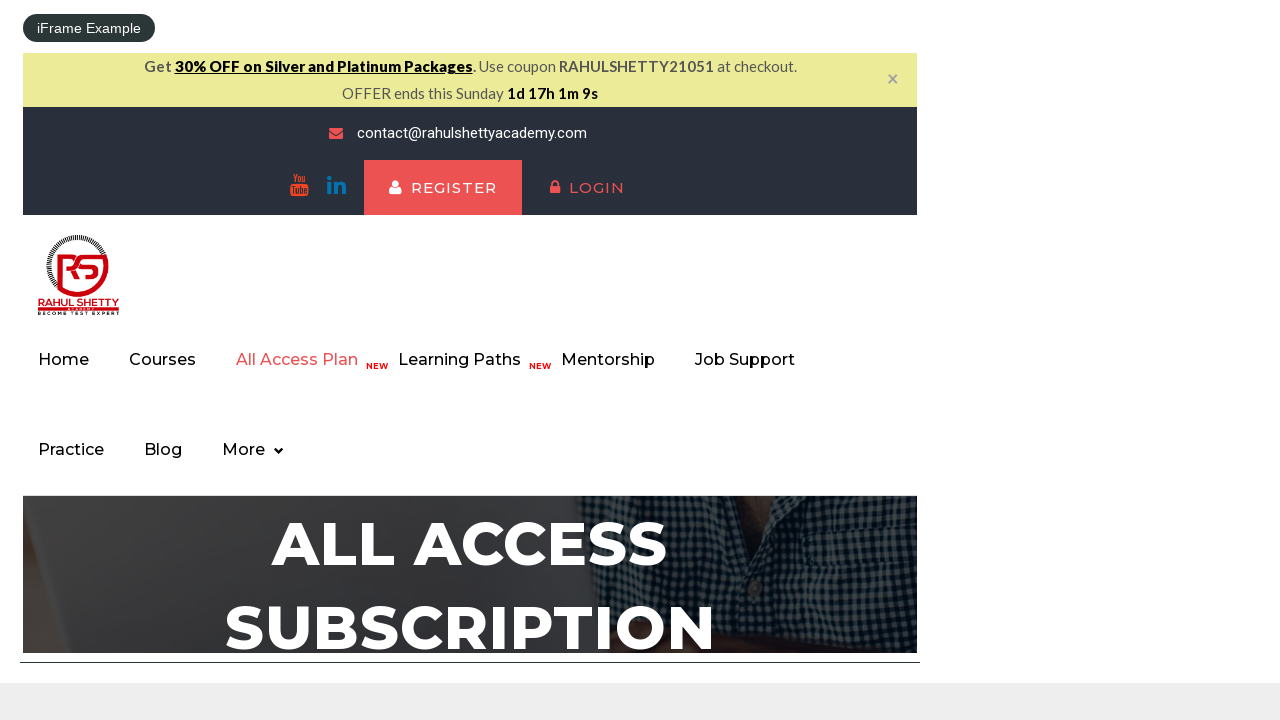